Tests that the active filter selection persists after page reload

Starting URL: https://todomvc.com/examples/typescript-angular/#/

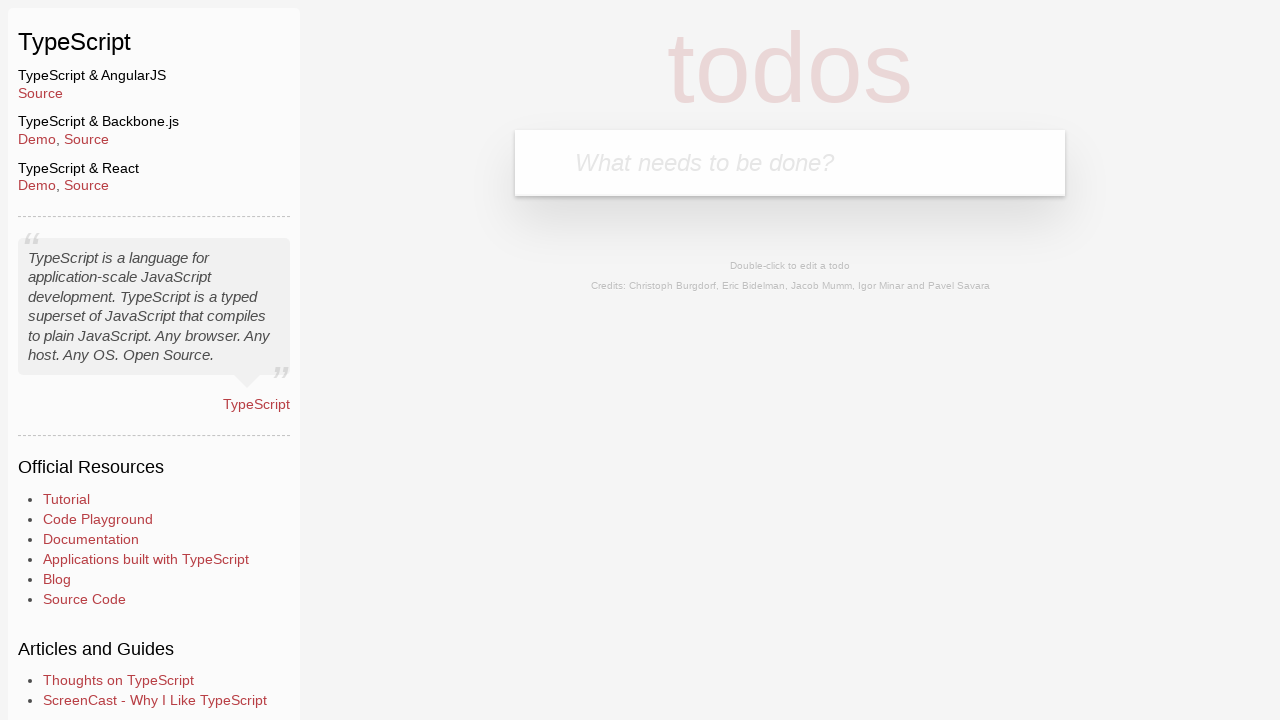

Filled new todo input with 'Example1' on .new-todo
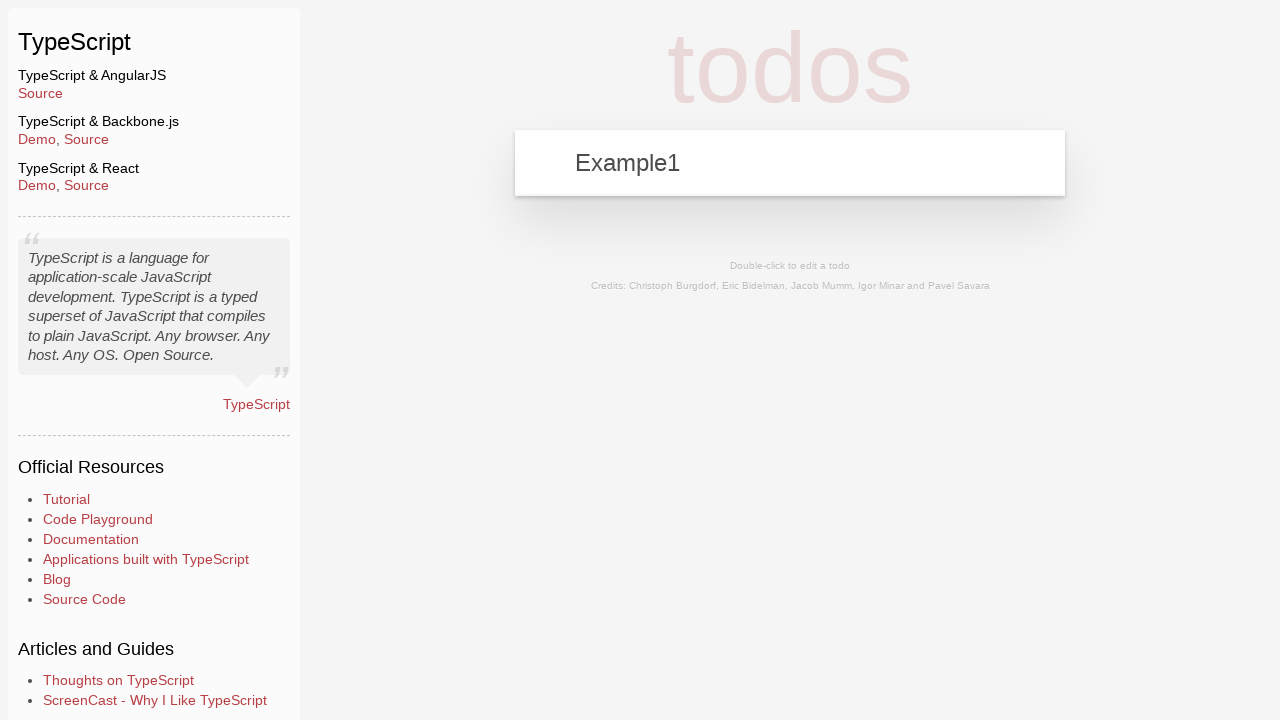

Pressed Enter to add first todo on .new-todo
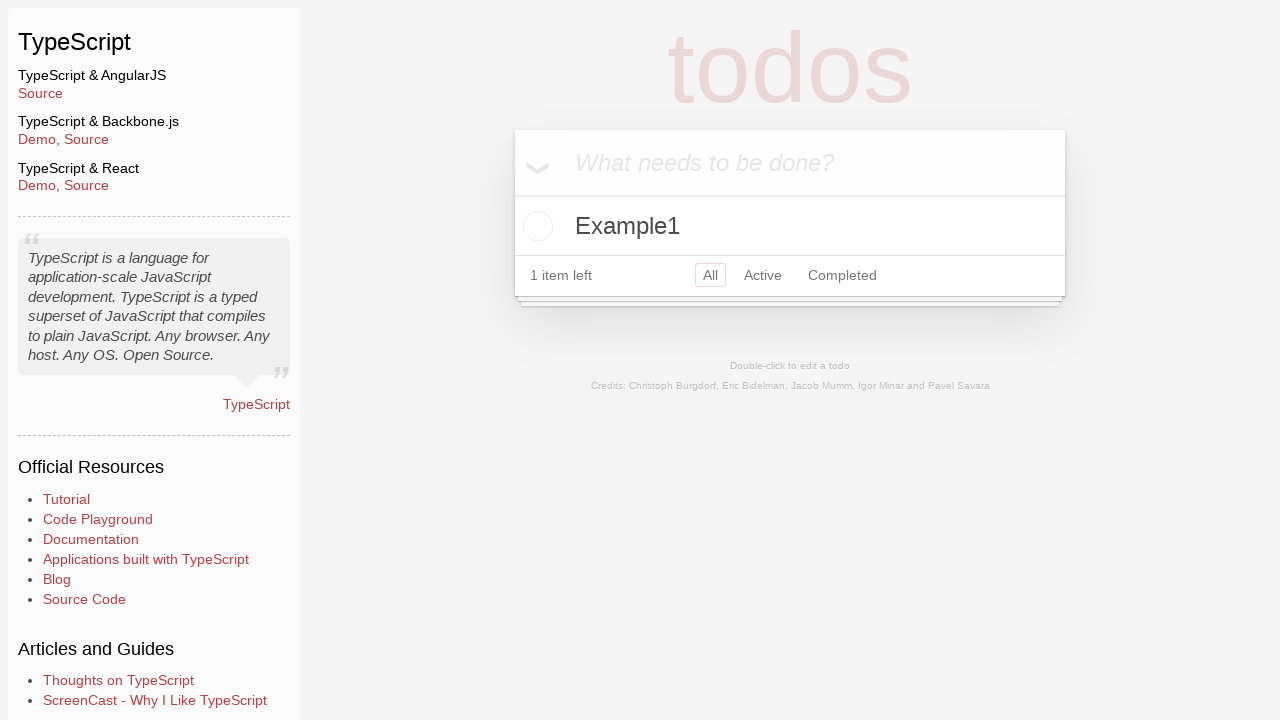

Filled new todo input with 'Example2' on .new-todo
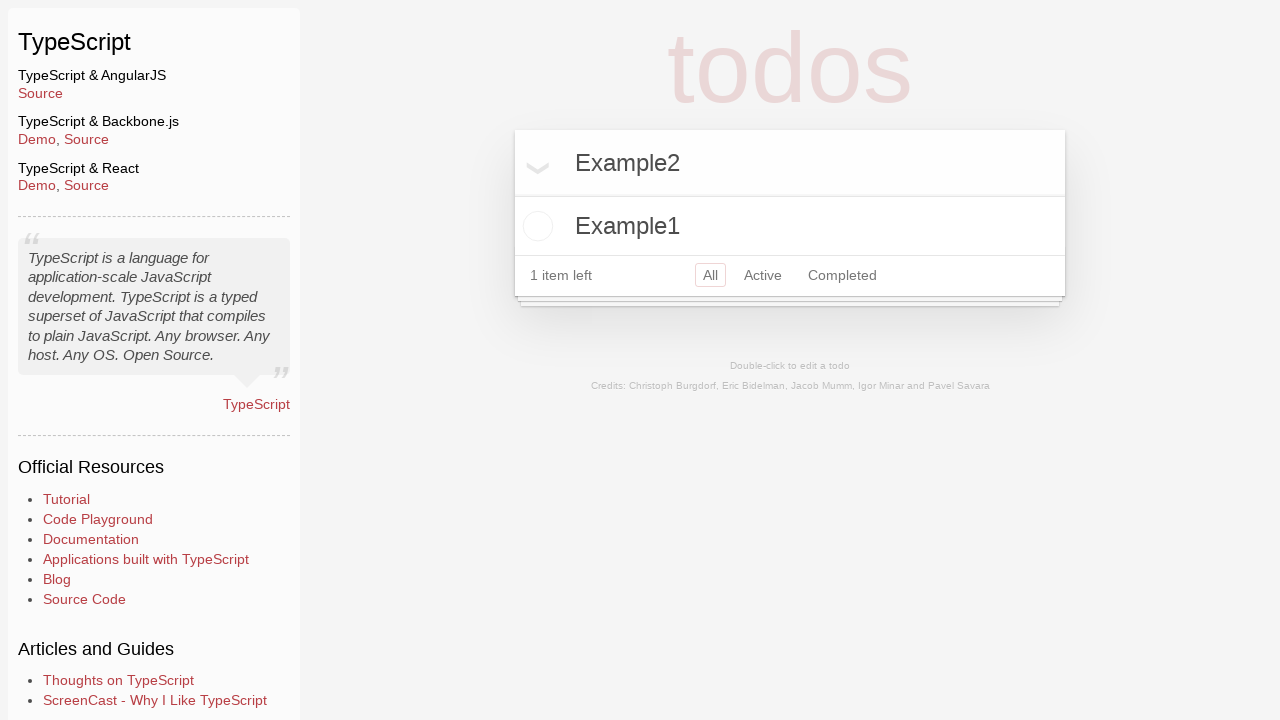

Pressed Enter to add second todo on .new-todo
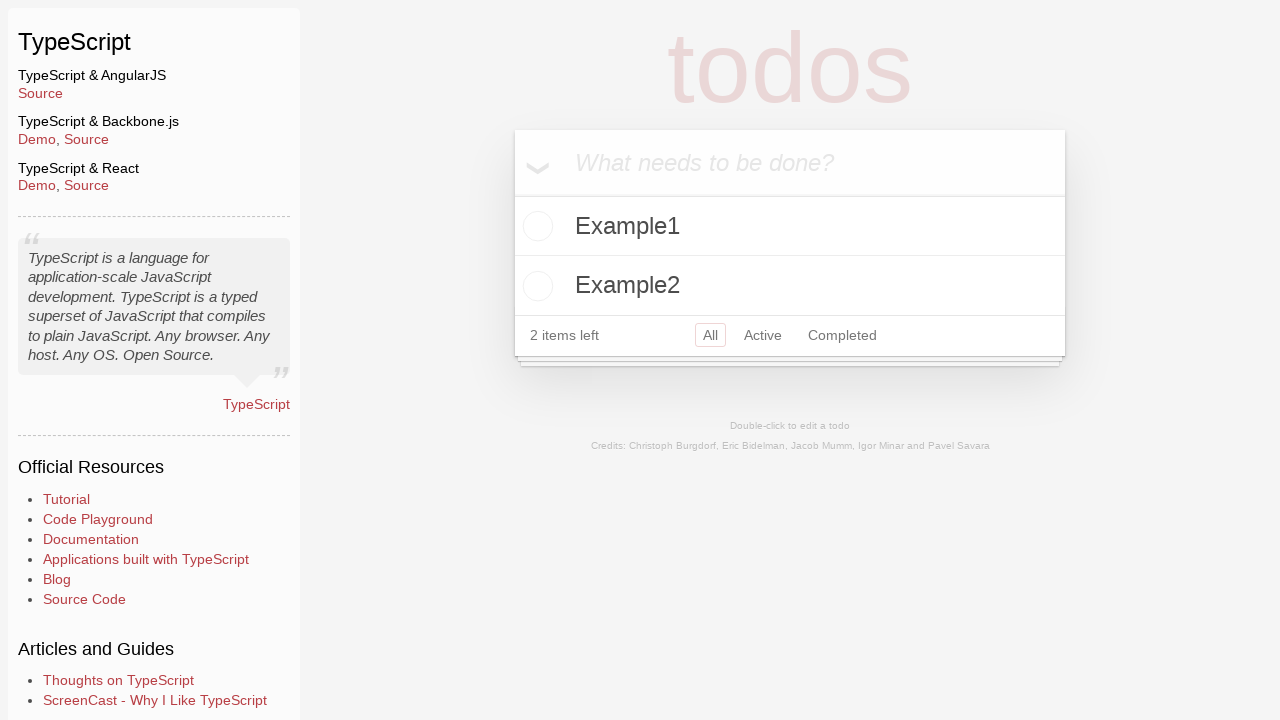

Marked Example2 todo as completed at (535, 286) on text=Example2 >> xpath=.. >> input.toggle
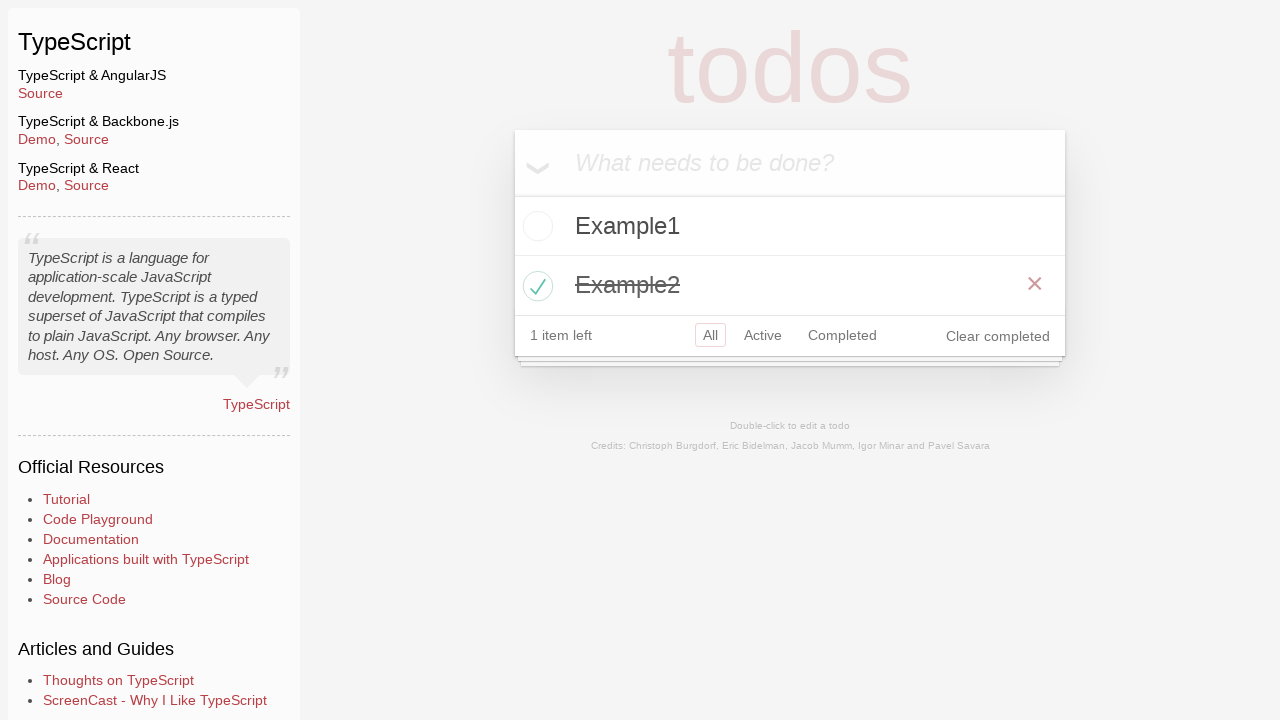

Clicked Active filter button at (763, 335) on a:has-text('Active')
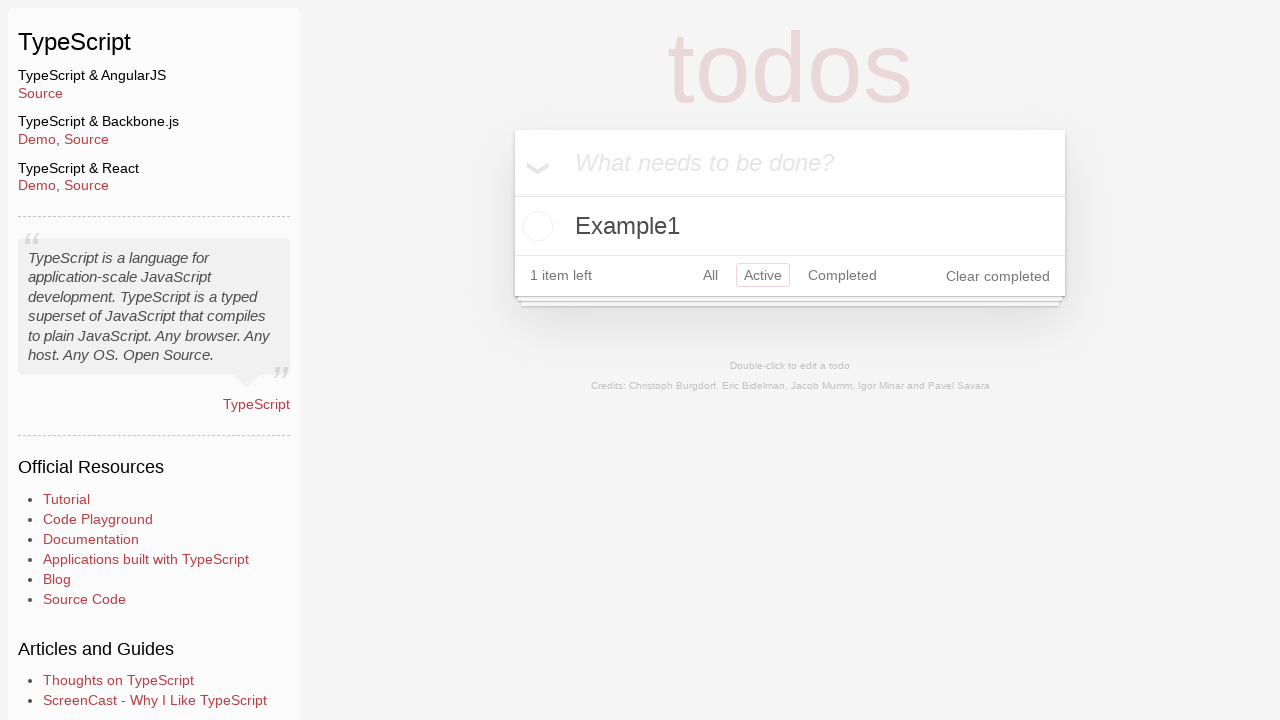

Reloaded the page
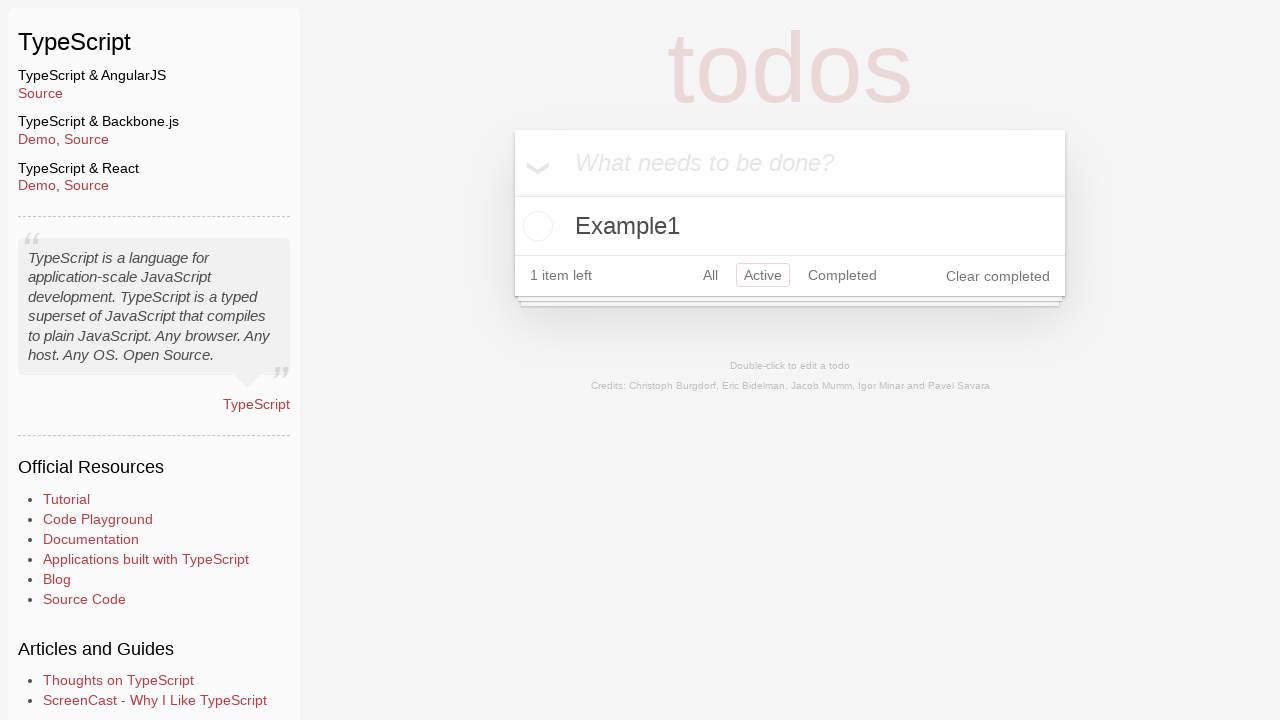

Verified page loaded and todo list is visible after reload
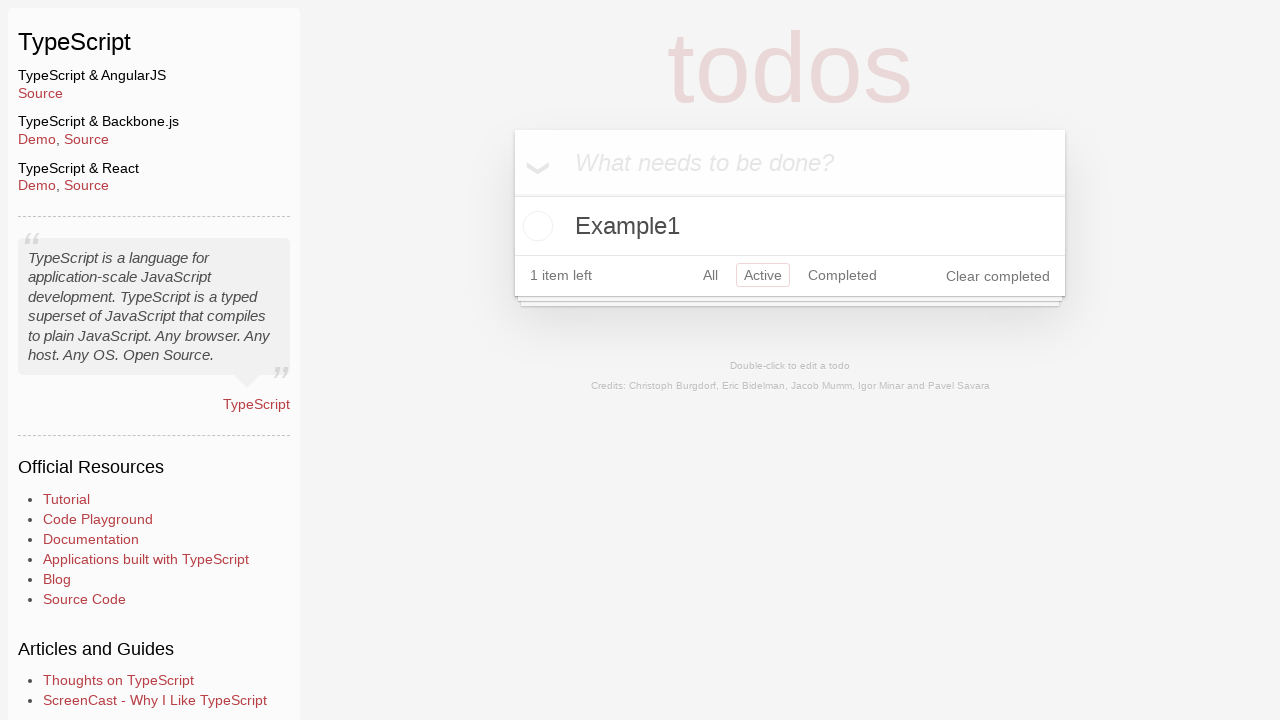

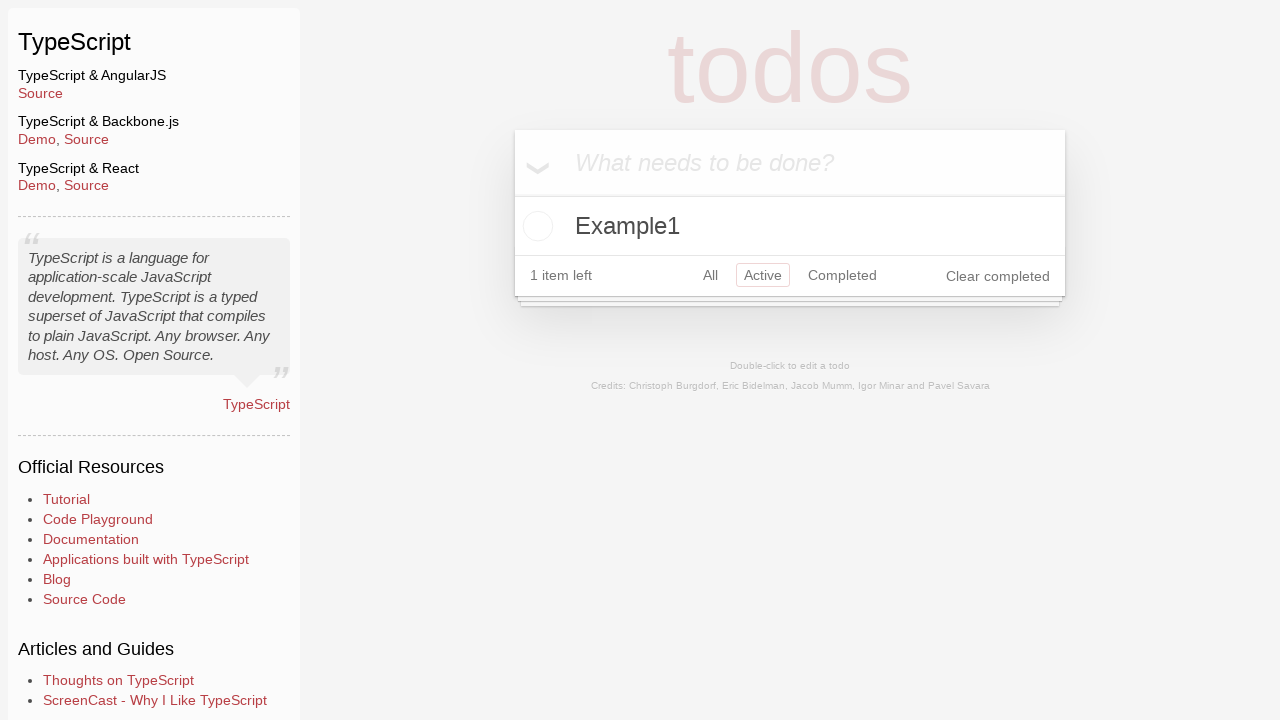